Tests the flight booking flow on BlazeDemo by selecting departure city (São Paolo), destination city (Berlin), and clicking Find Flights button to navigate to the reservation page

Starting URL: https://www.blazedemo.com

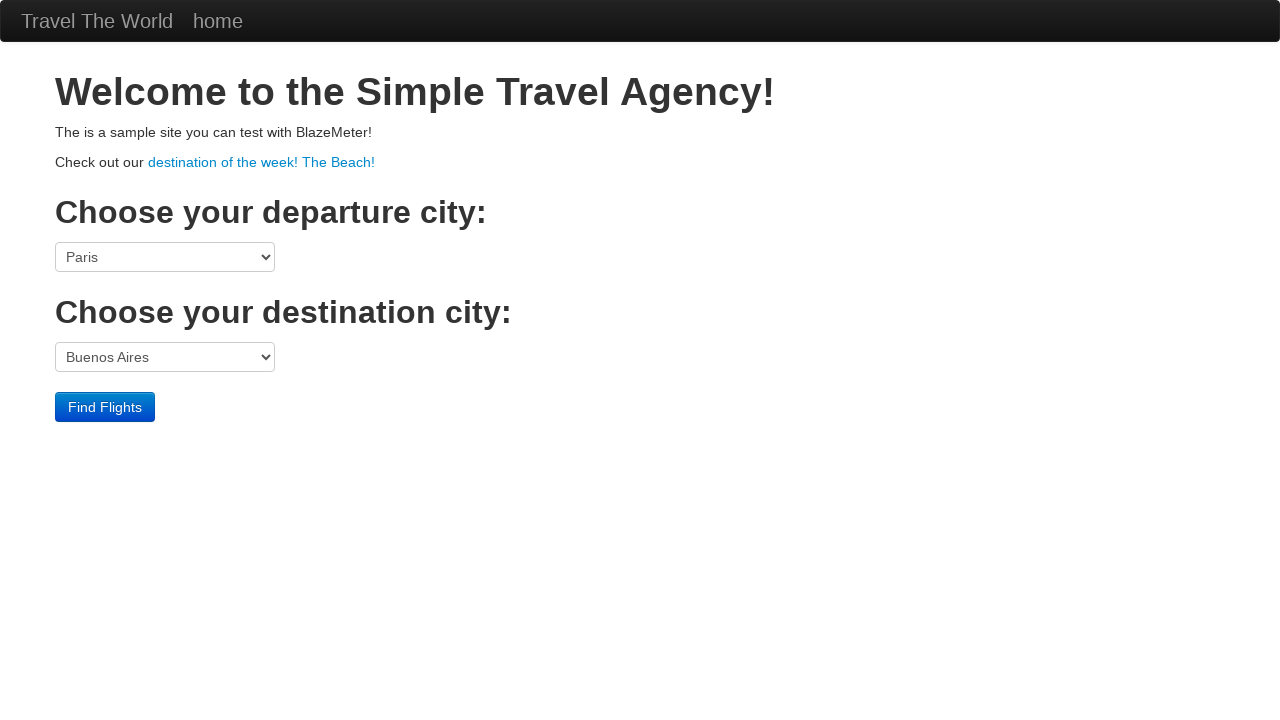

Clicked on departure city dropdown at (165, 257) on select[name='fromPort']
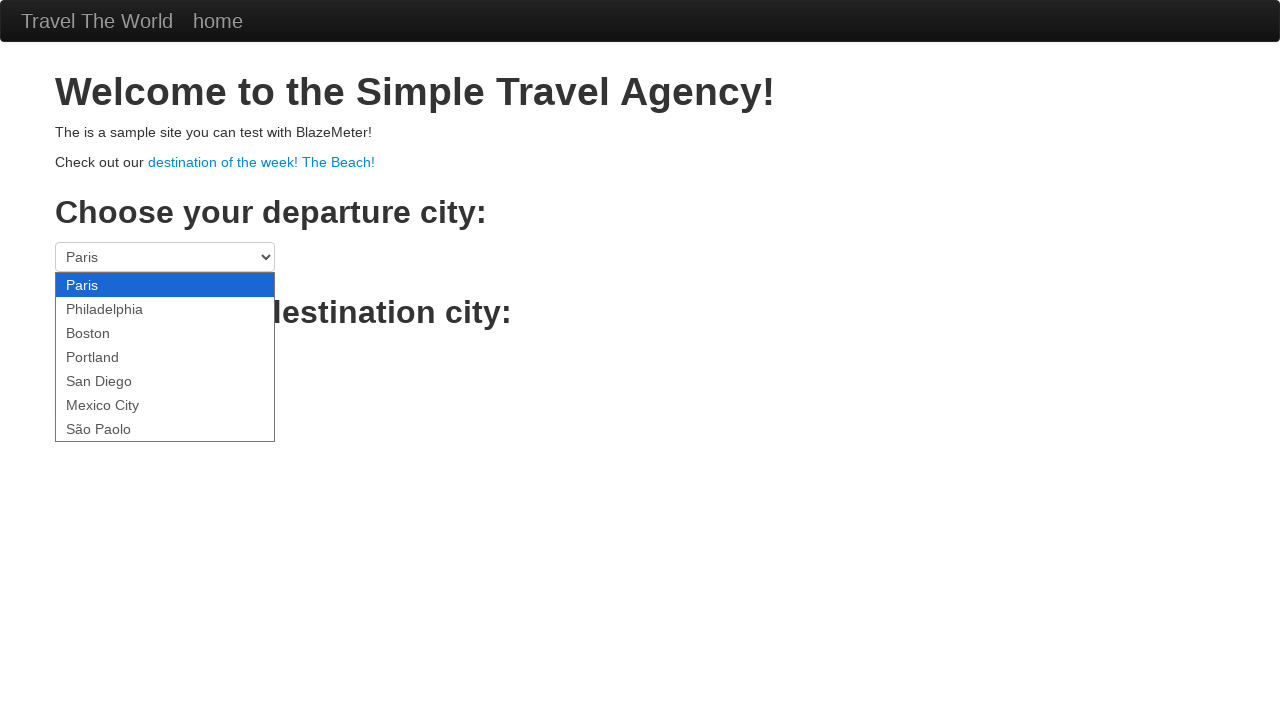

Selected São Paolo as departure city on select[name='fromPort']
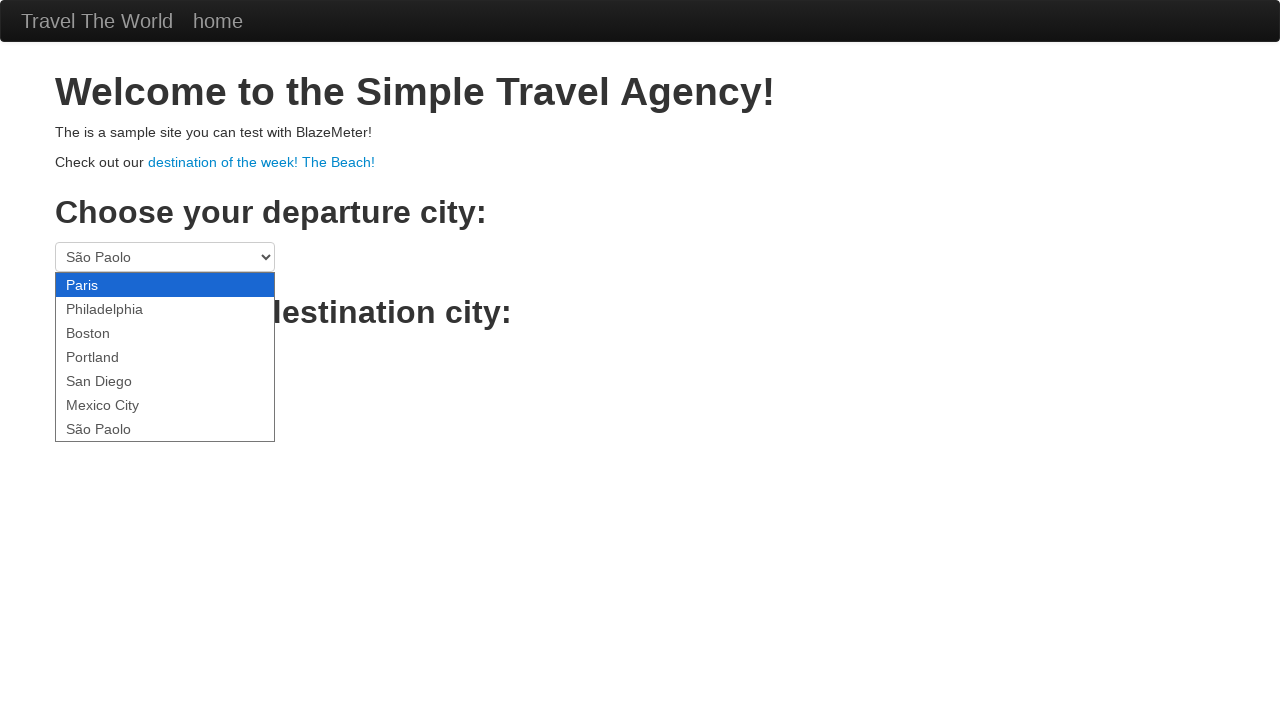

Selected Berlin as destination city on select[name='toPort']
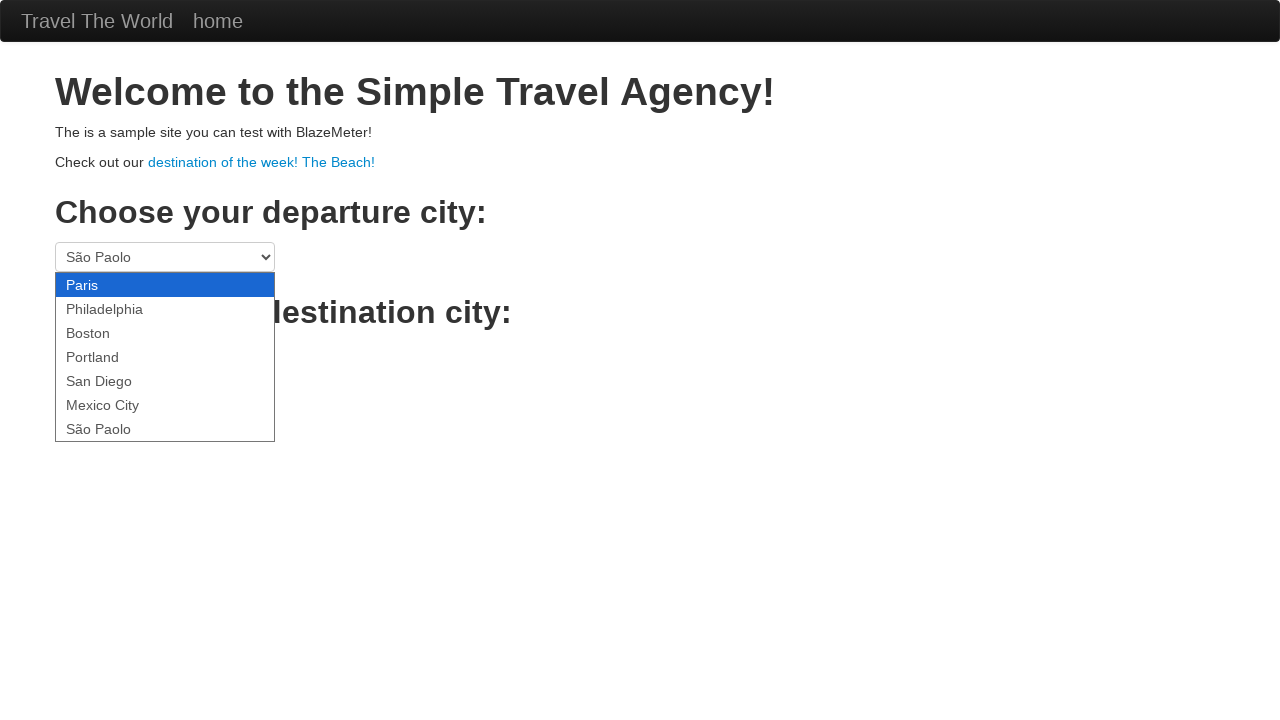

Clicked Find Flights button to navigate to reservation page at (105, 407) on .btn-primary
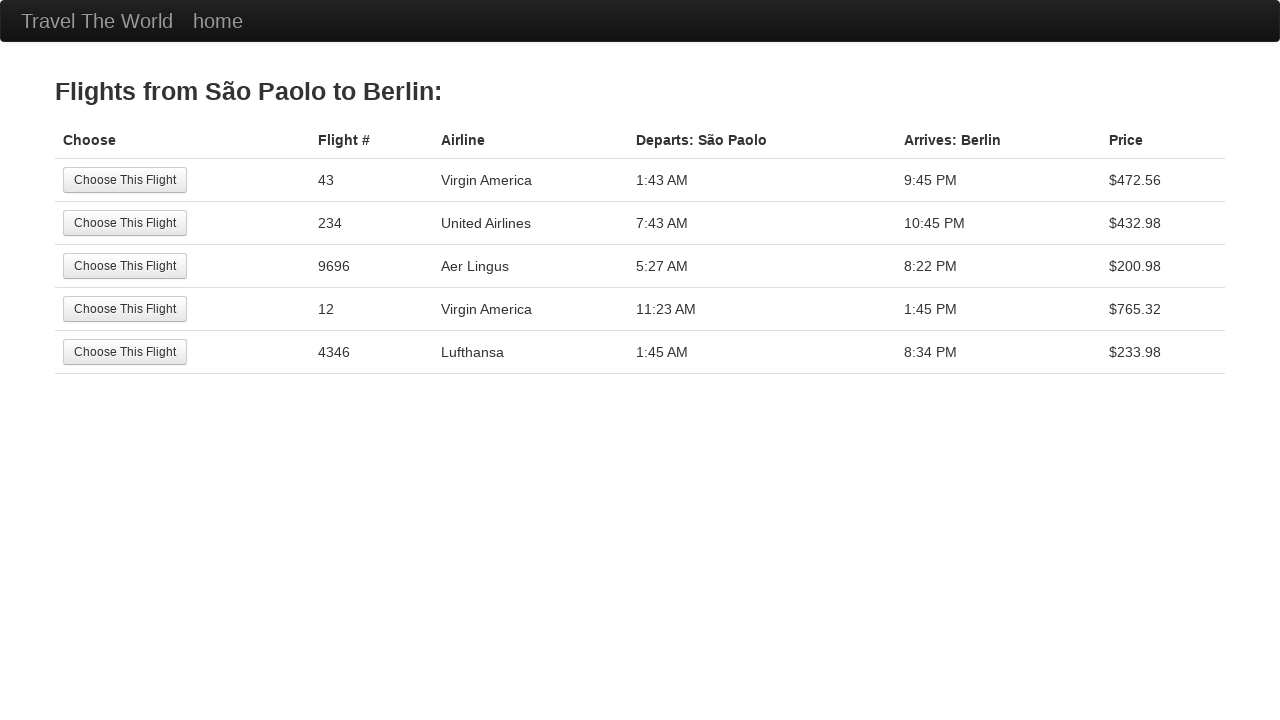

Reservation page loaded
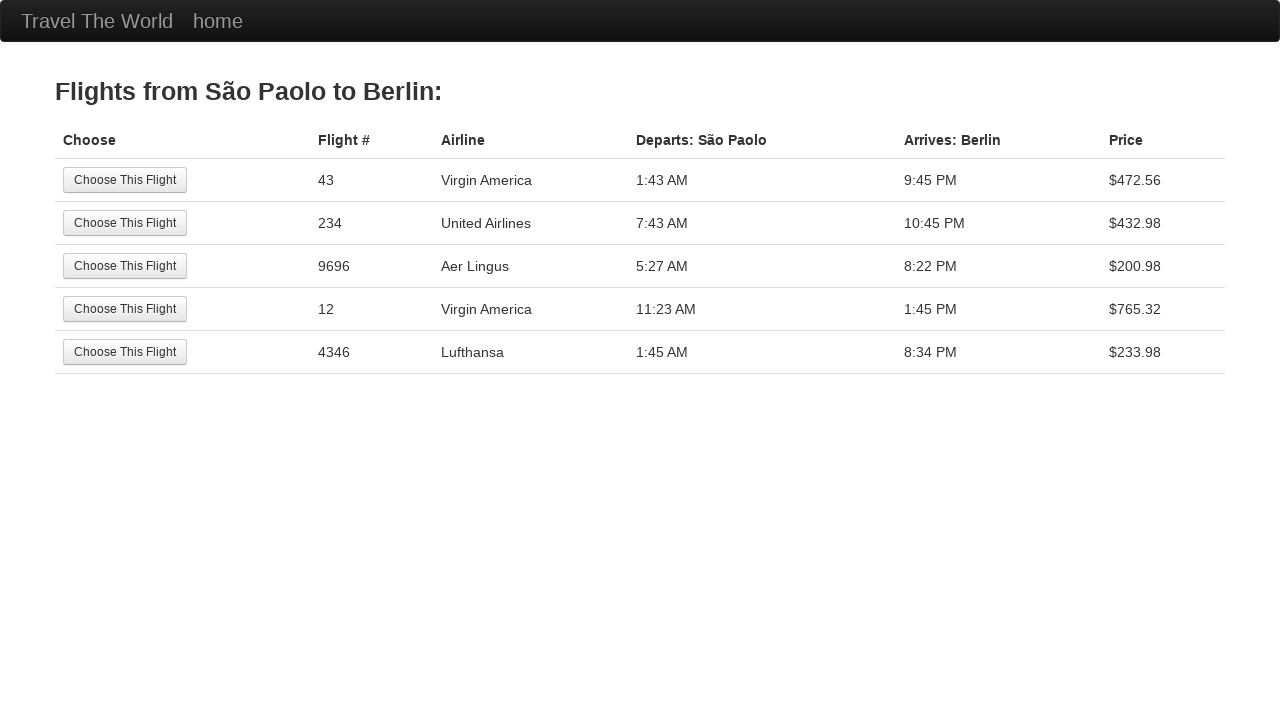

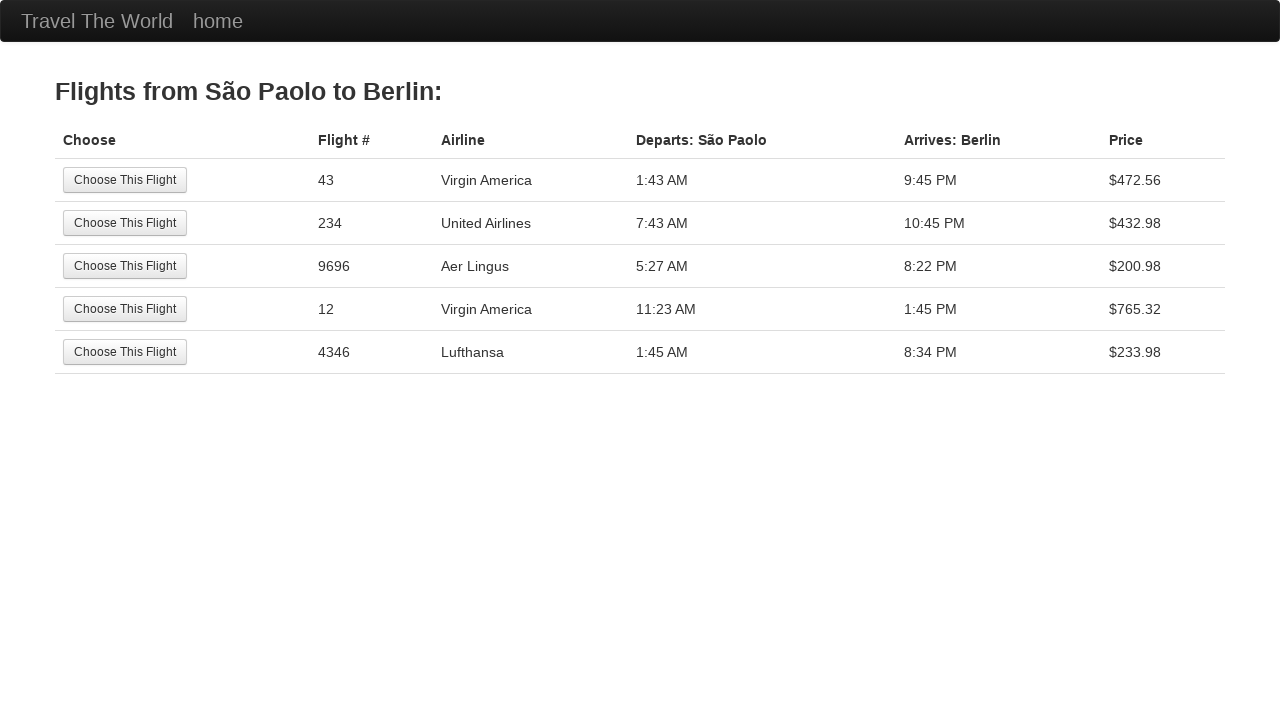